Tests radio button functionality by clicking on the second radio button option on the practice page

Starting URL: https://rahulshettyacademy.com/AutomationPractice/

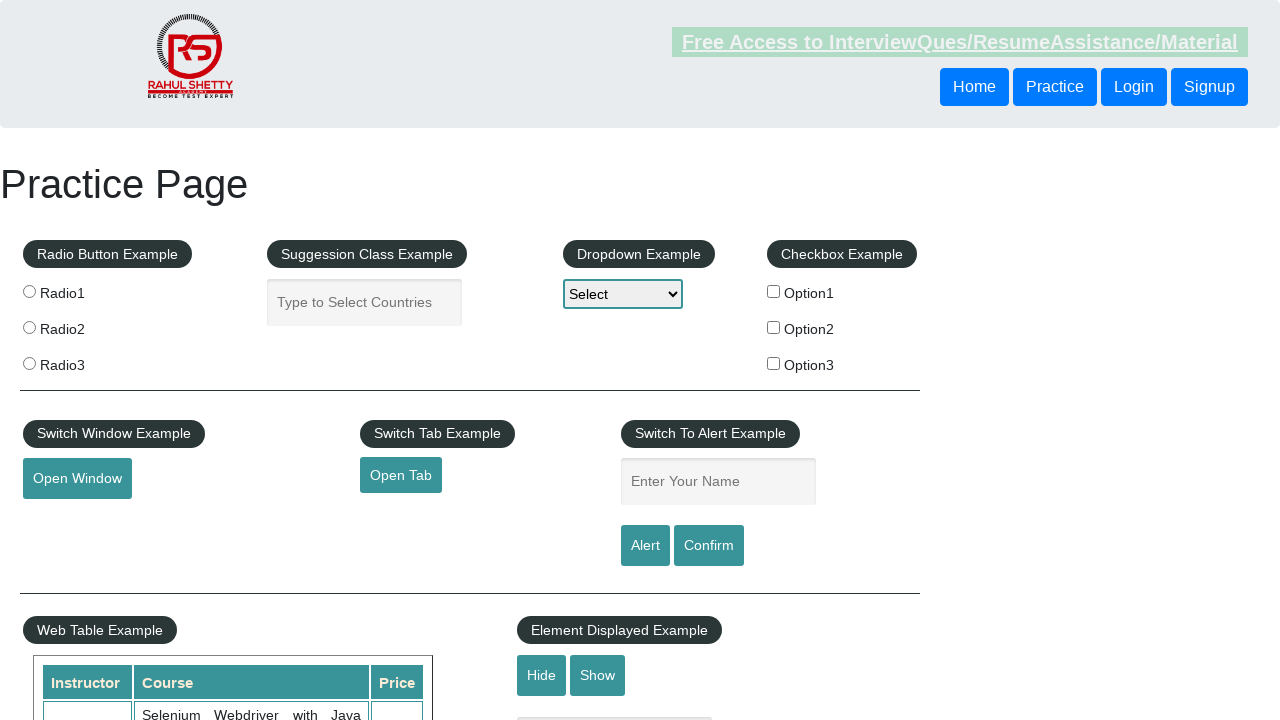

Navigated to Rahul Shetty Academy practice page
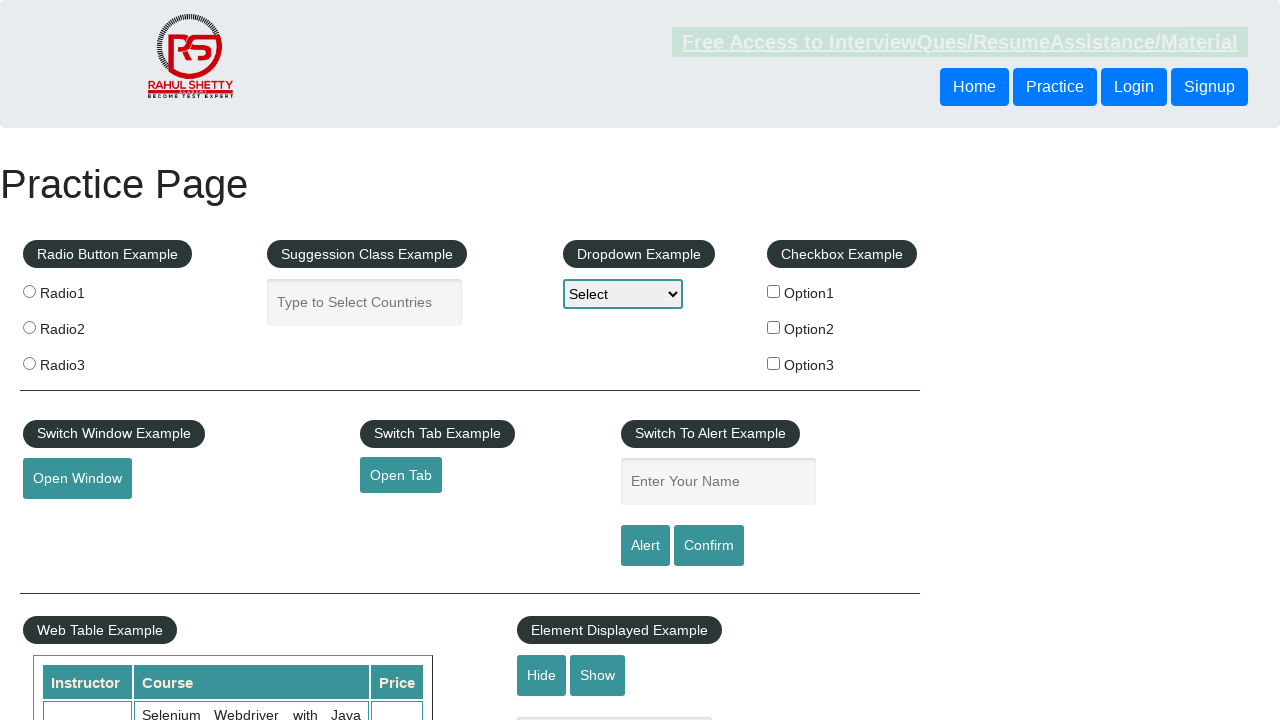

Clicked on the second radio button option at (29, 327) on input[value='radio2']
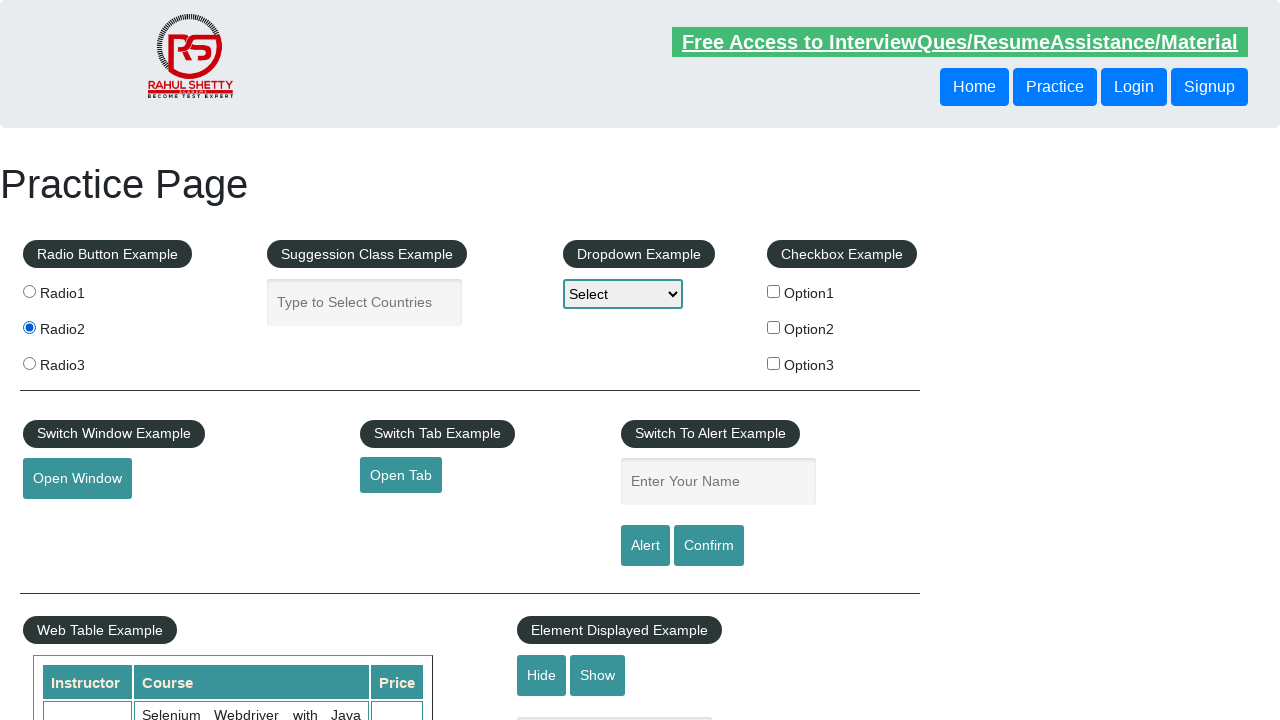

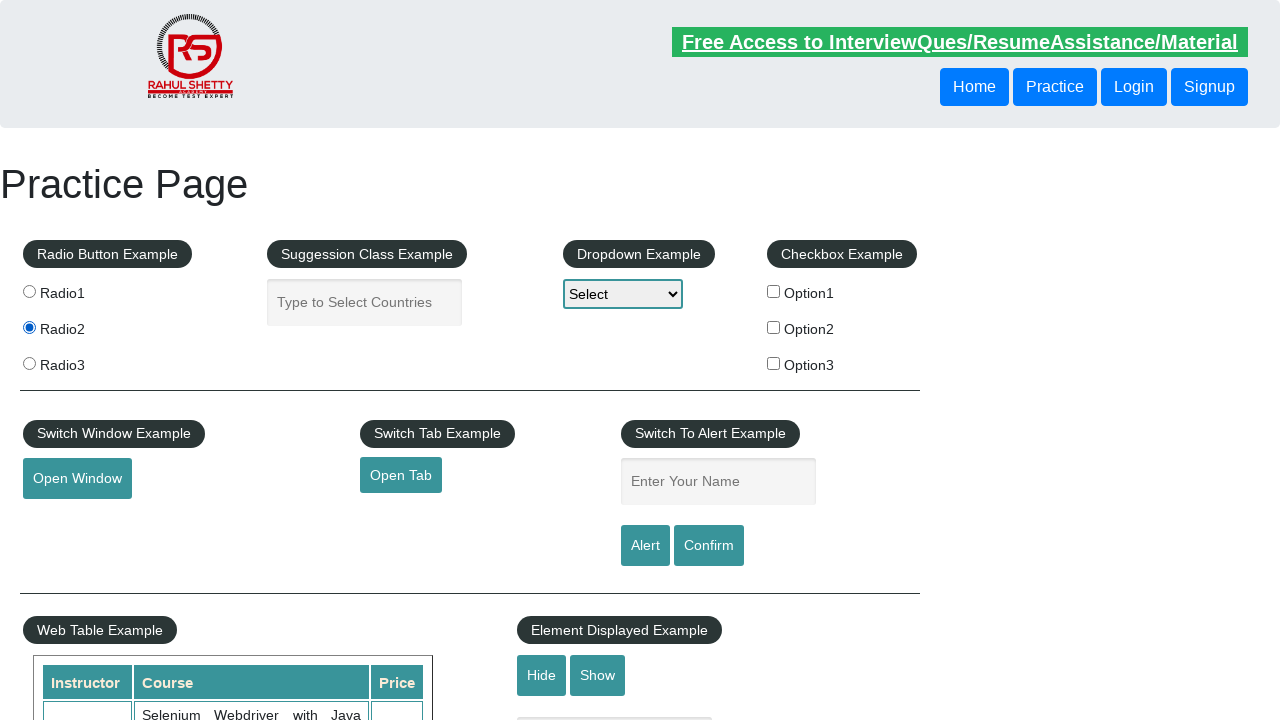